Tests deleting all rows from a web table by clicking delete buttons repeatedly

Starting URL: https://demoqa.com/webtables

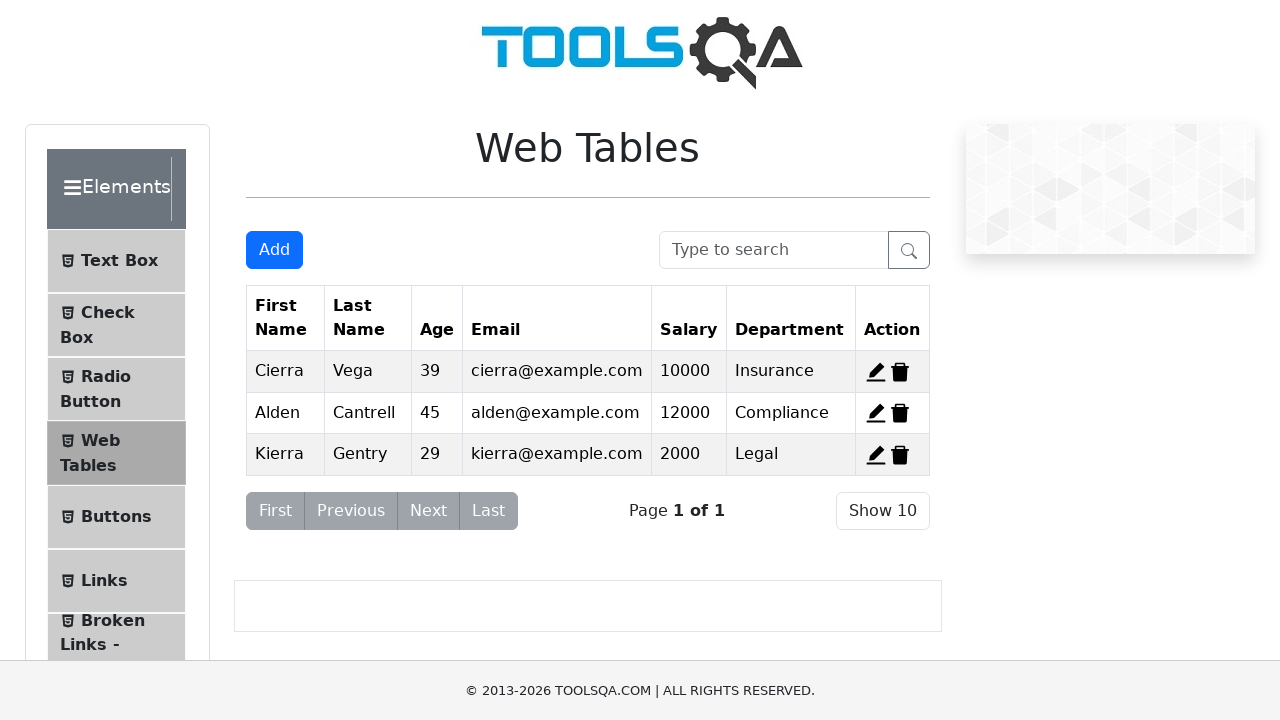

Retrieved initial count of action buttons (rows)
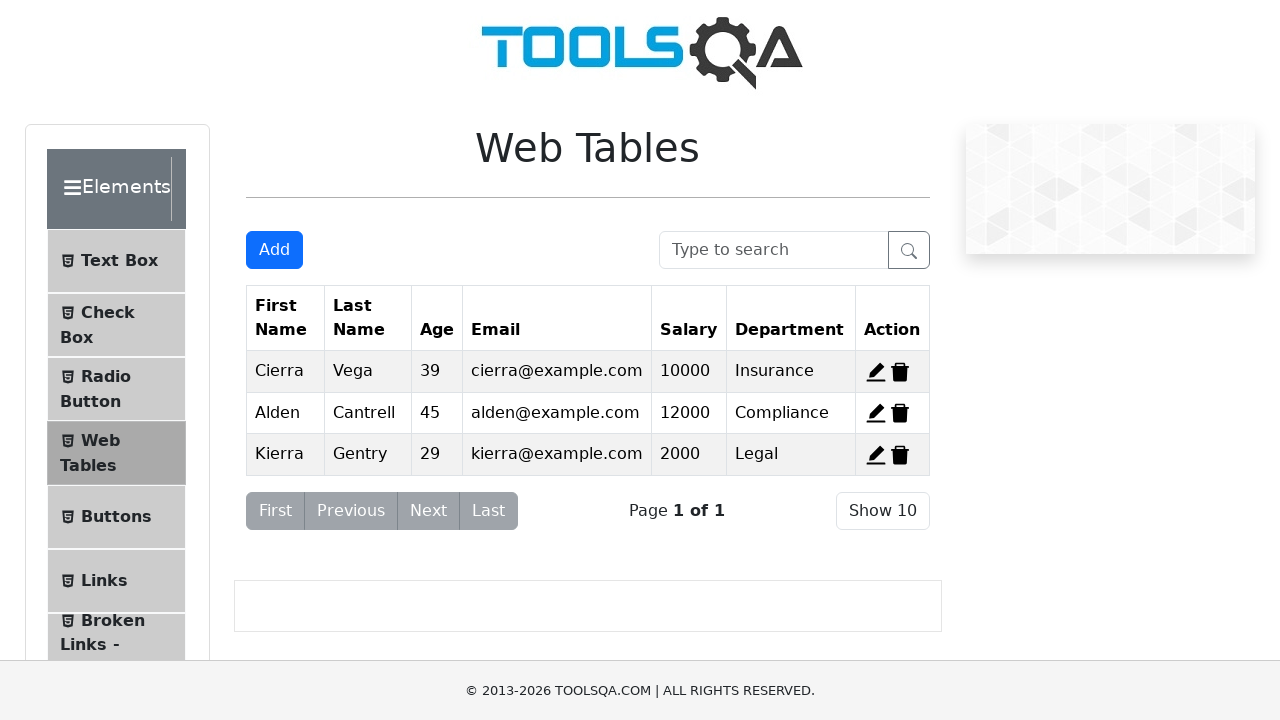

Located delete buttons for iteration 1
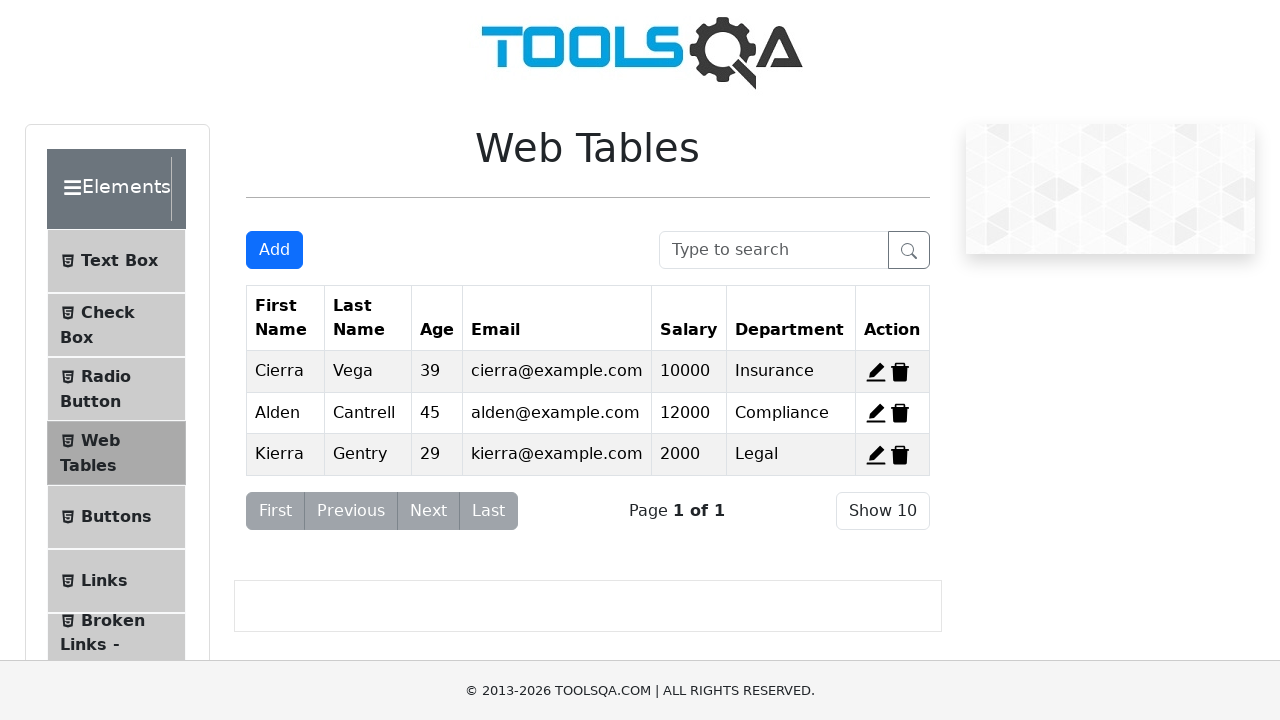

Clicked delete button to remove row 1 at (900, 372) on xpath=//span[contains(@id, 'delete-record-')] >> nth=0
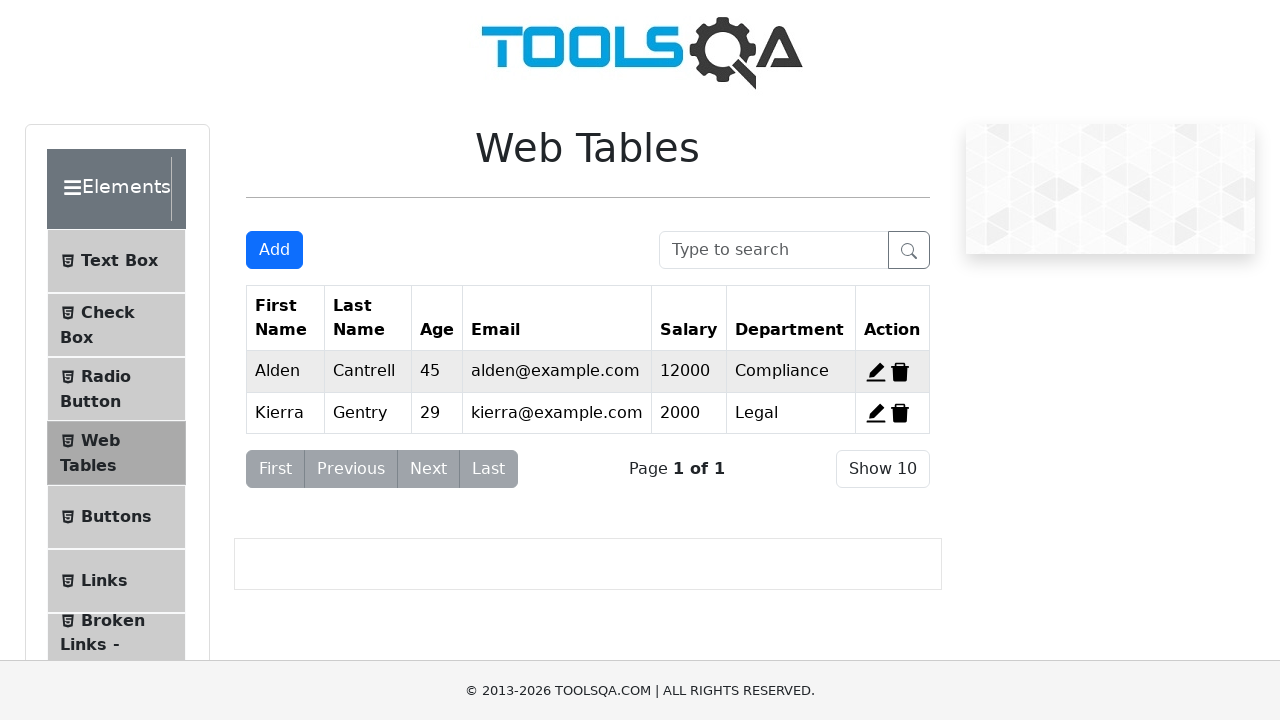

Located delete buttons for iteration 2
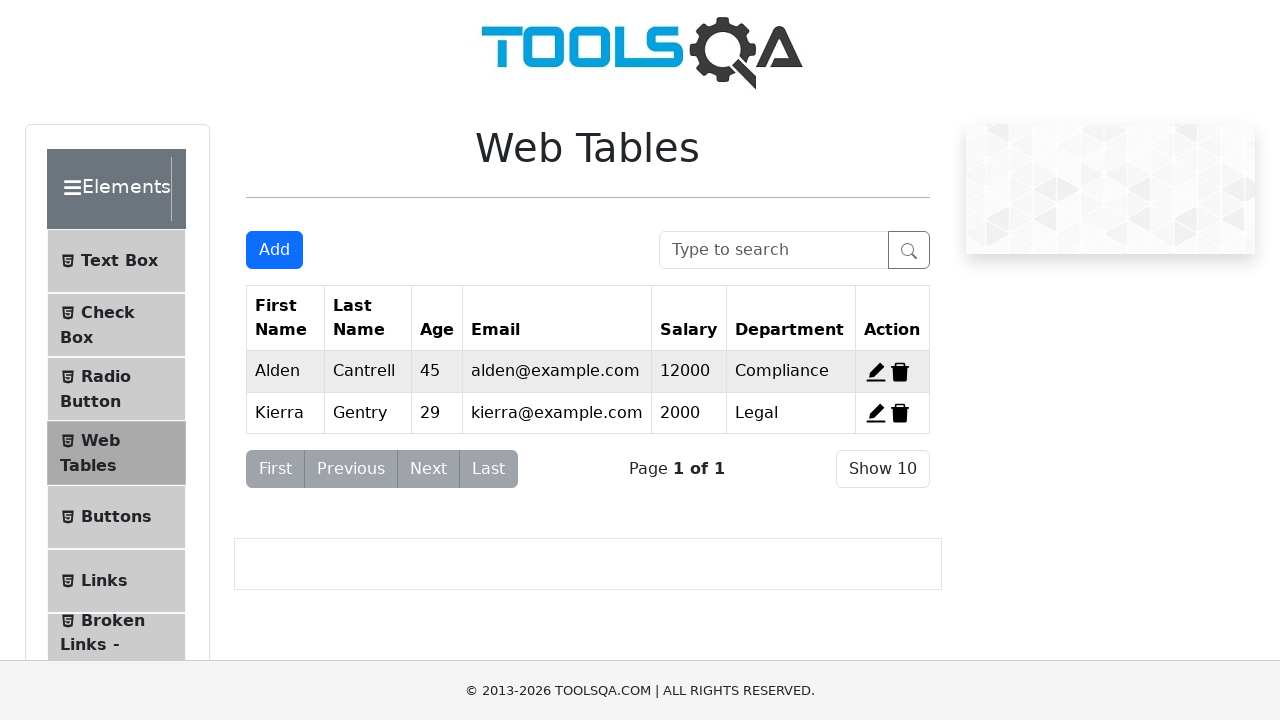

Clicked delete button to remove row 2 at (900, 372) on xpath=//span[contains(@id, 'delete-record-')] >> nth=0
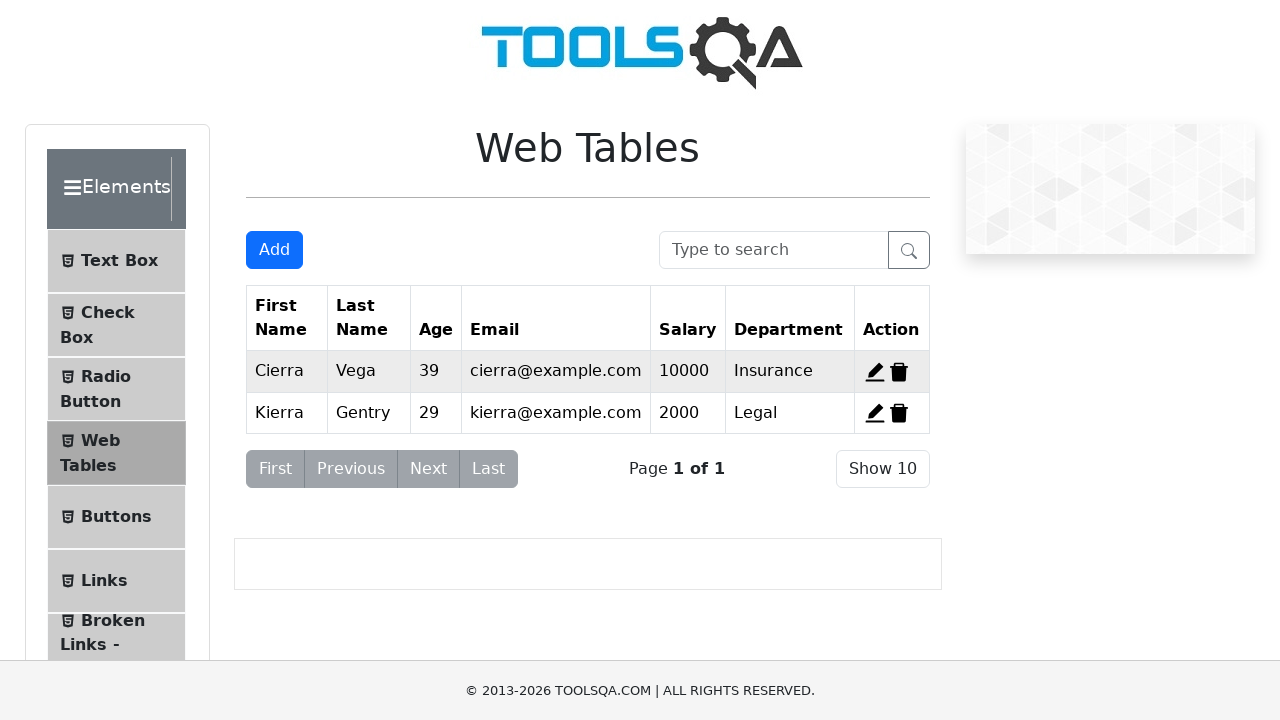

Located delete buttons for iteration 3
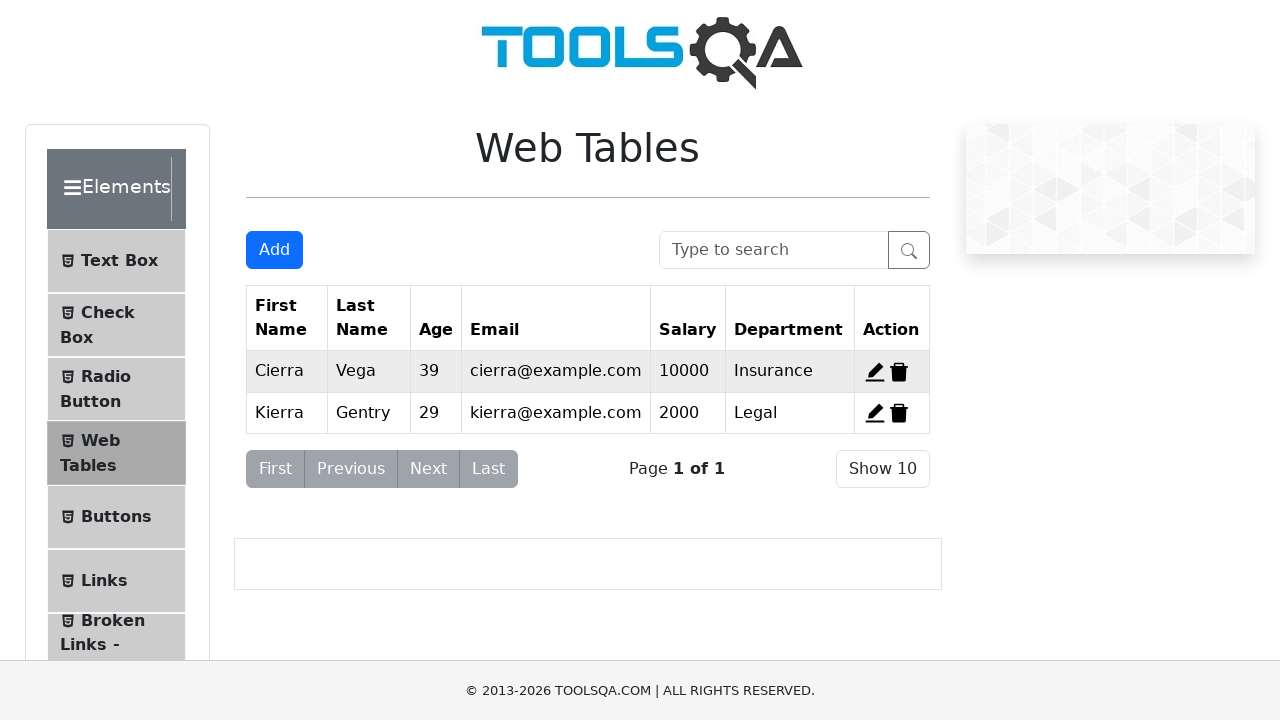

Clicked delete button to remove row 3 at (899, 372) on xpath=//span[contains(@id, 'delete-record-')] >> nth=0
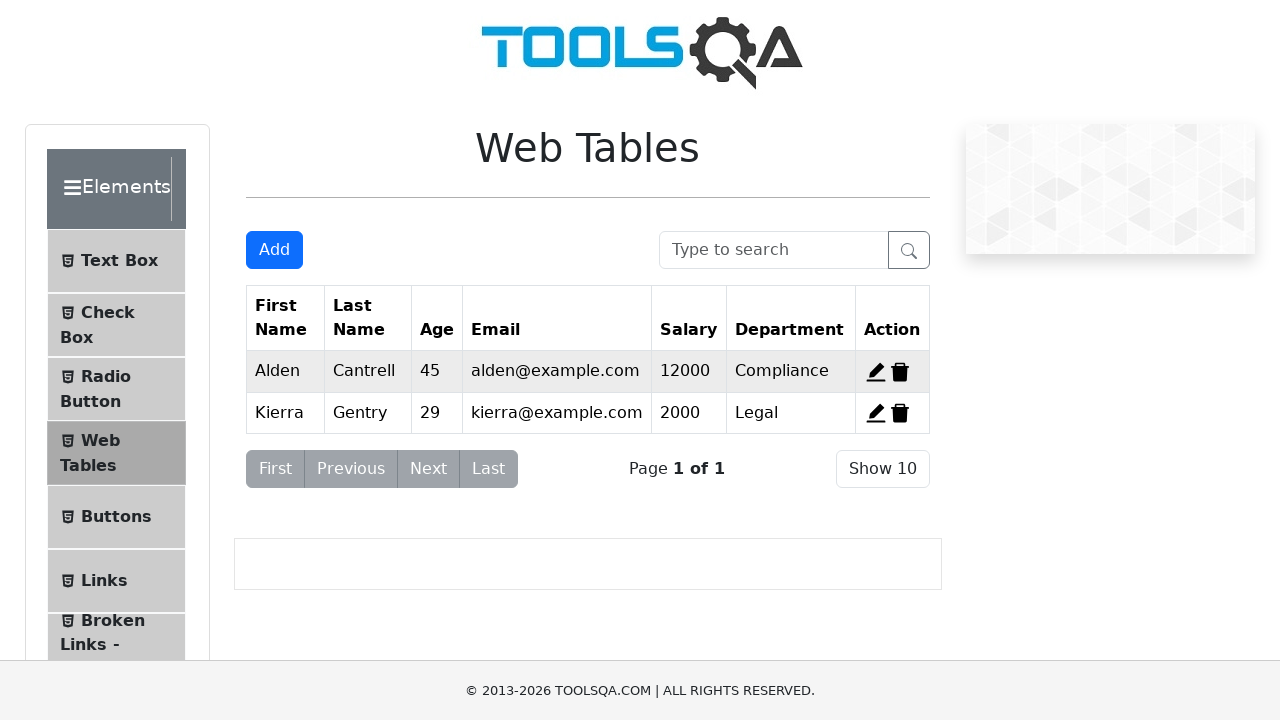

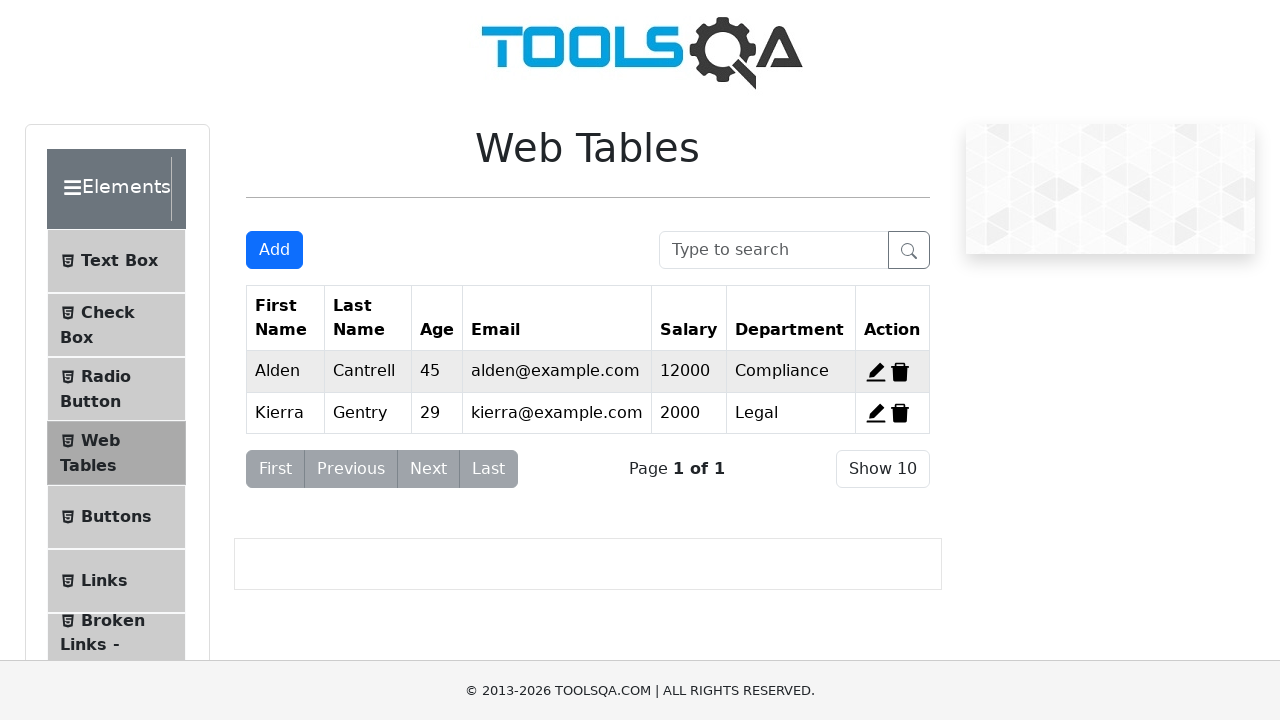